Tests input field functionality on LeafGround practice site by entering a name into a text field

Starting URL: https://www.leafground.com/input.xhtml

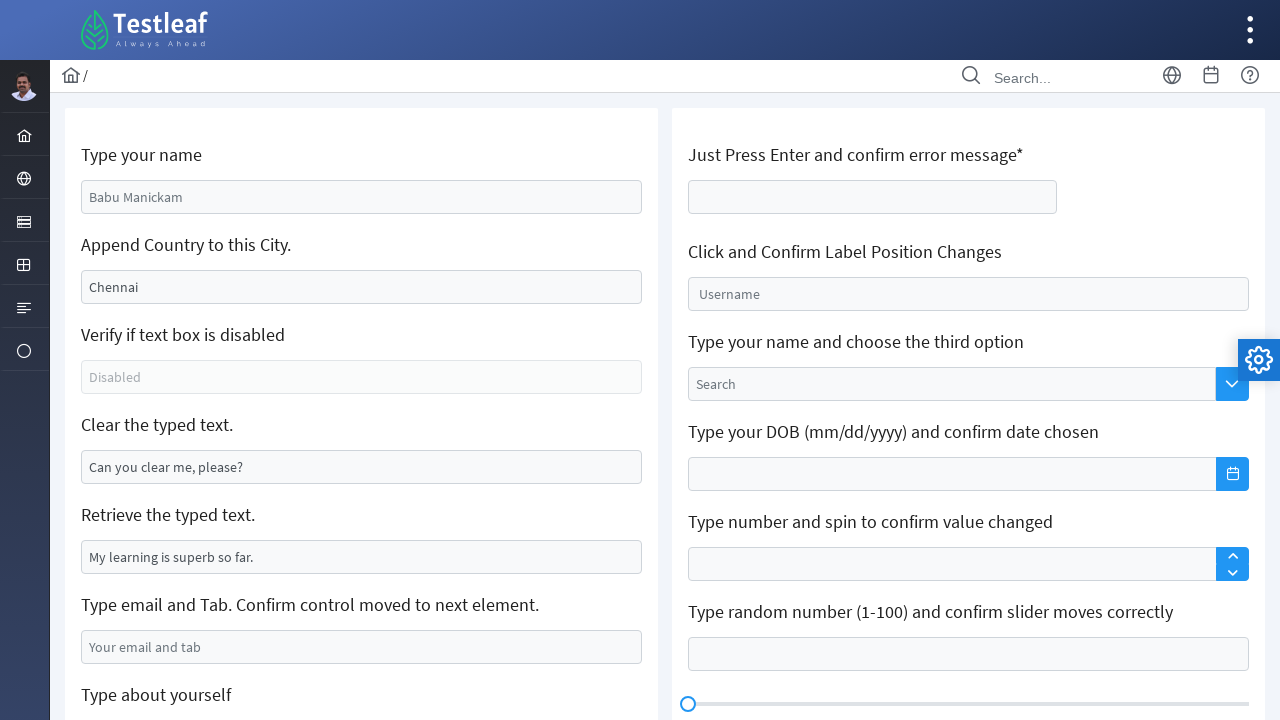

Entered 'janani' into the name input field on #j_idt88\:name
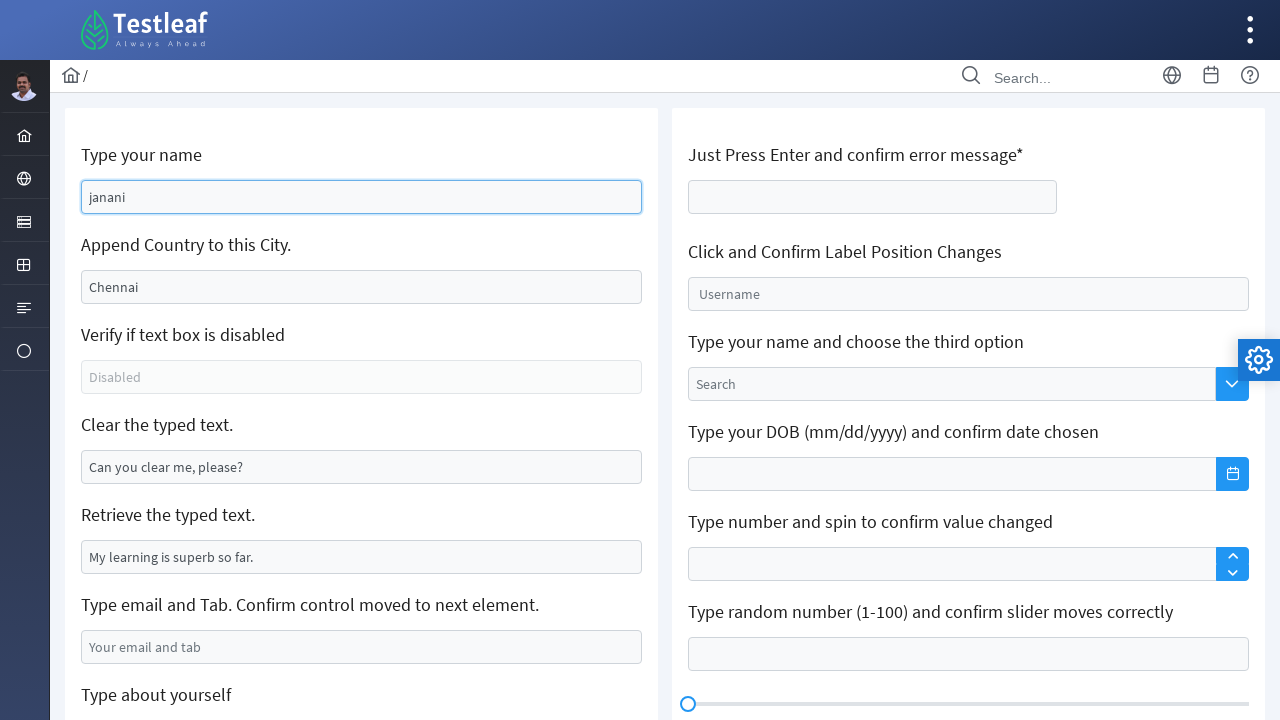

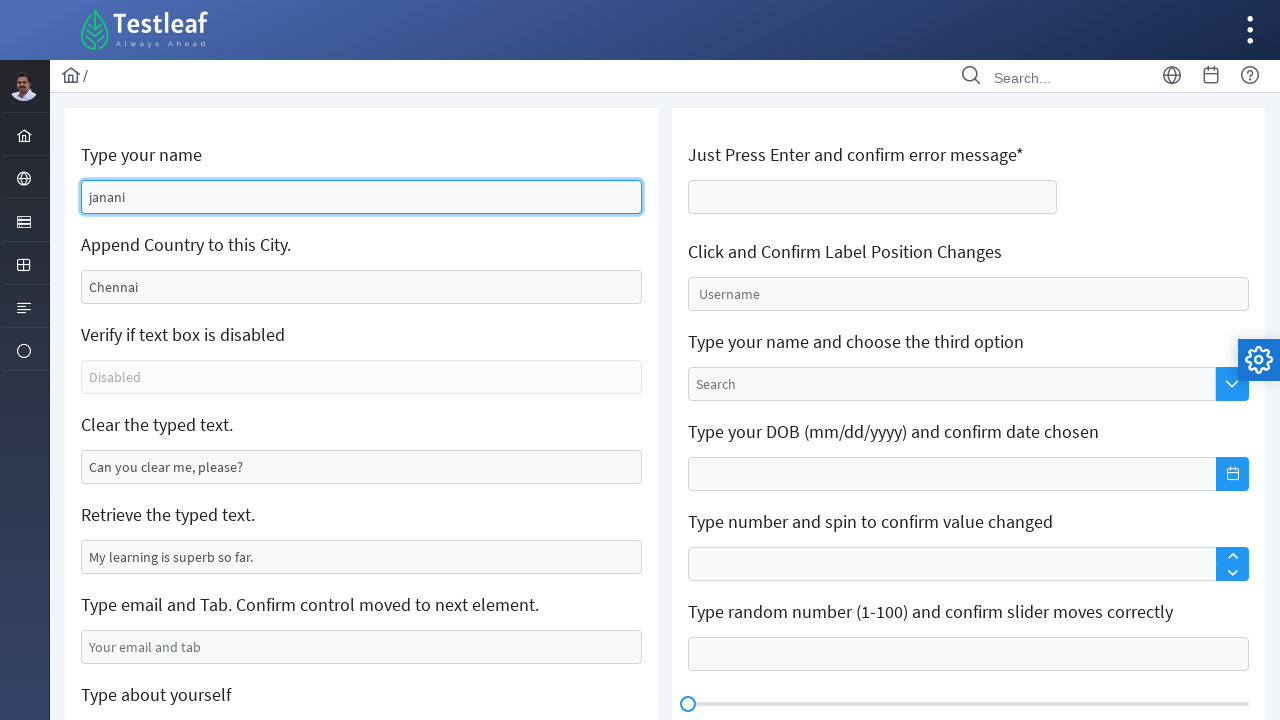